Tests browser tab handling by opening new tabs via button clicks and switching between multiple tabs to verify the functionality works correctly.

Starting URL: https://training-support.net/webelements/tabs

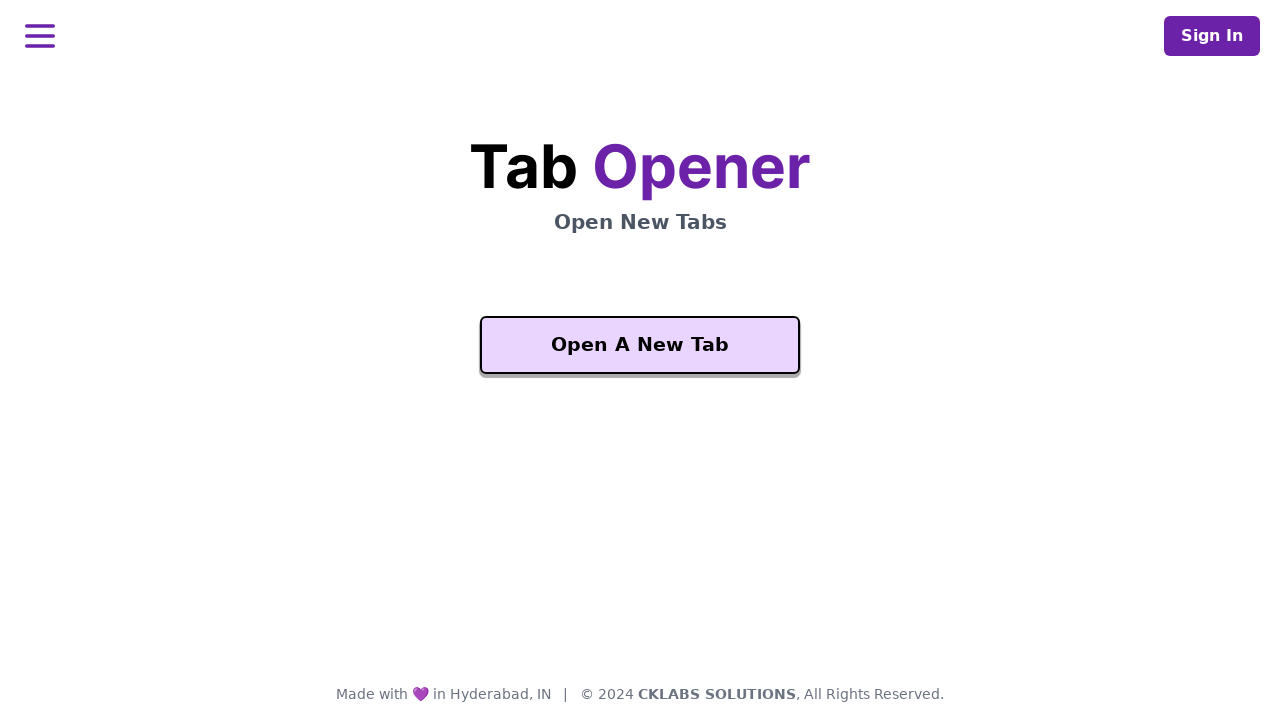

Clicked 'Open A New Tab' button on initial page at (640, 345) on xpath=//button[text()='Open A New Tab']
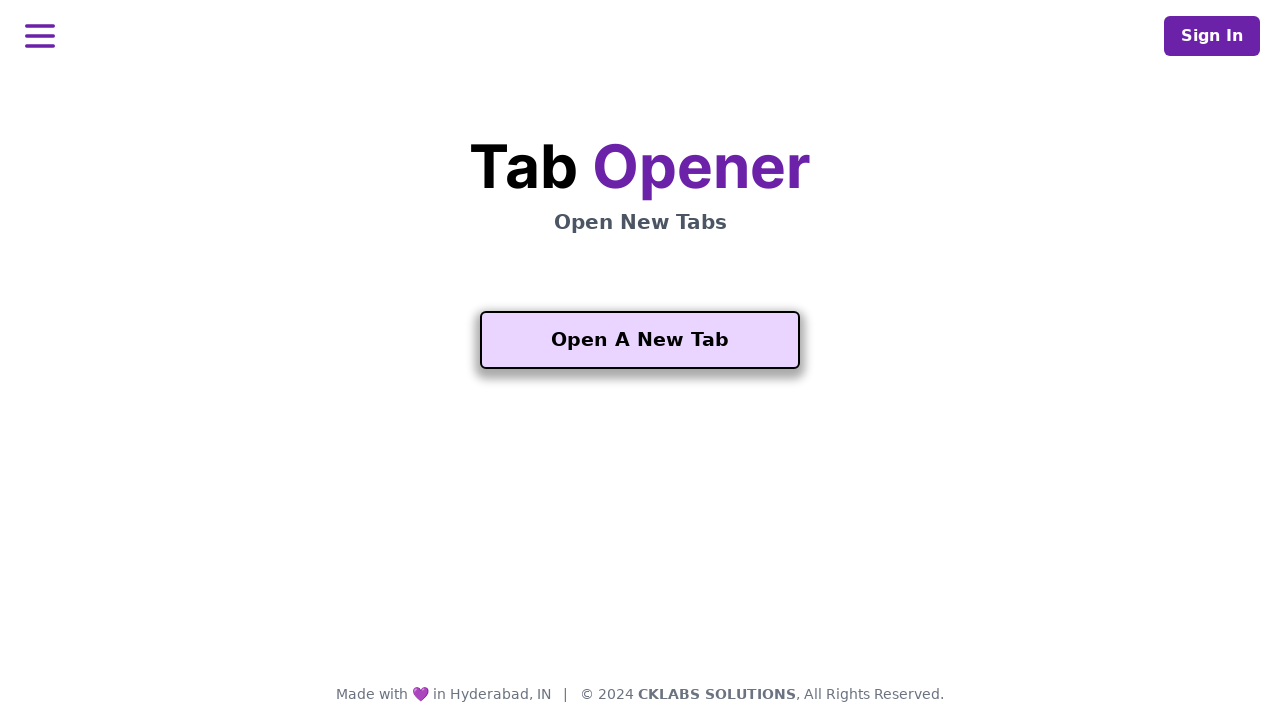

New tab opened and loaded successfully
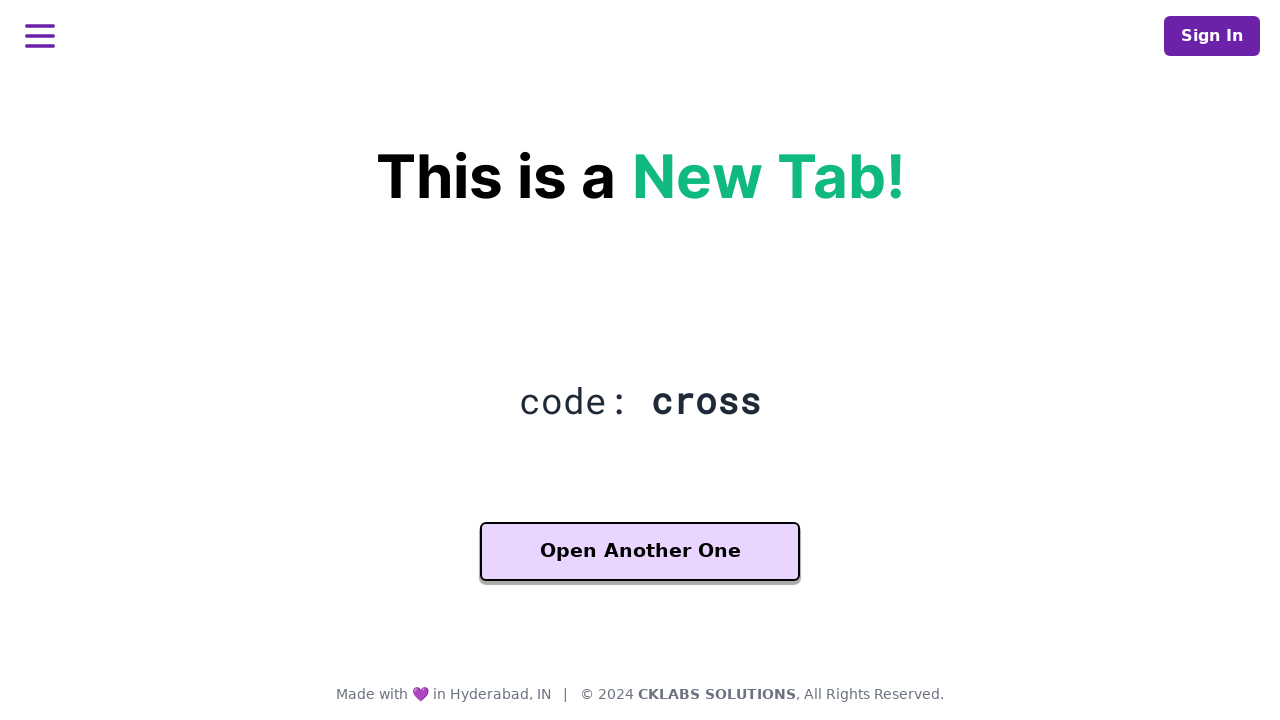

Located 'Another One' button on the new tab
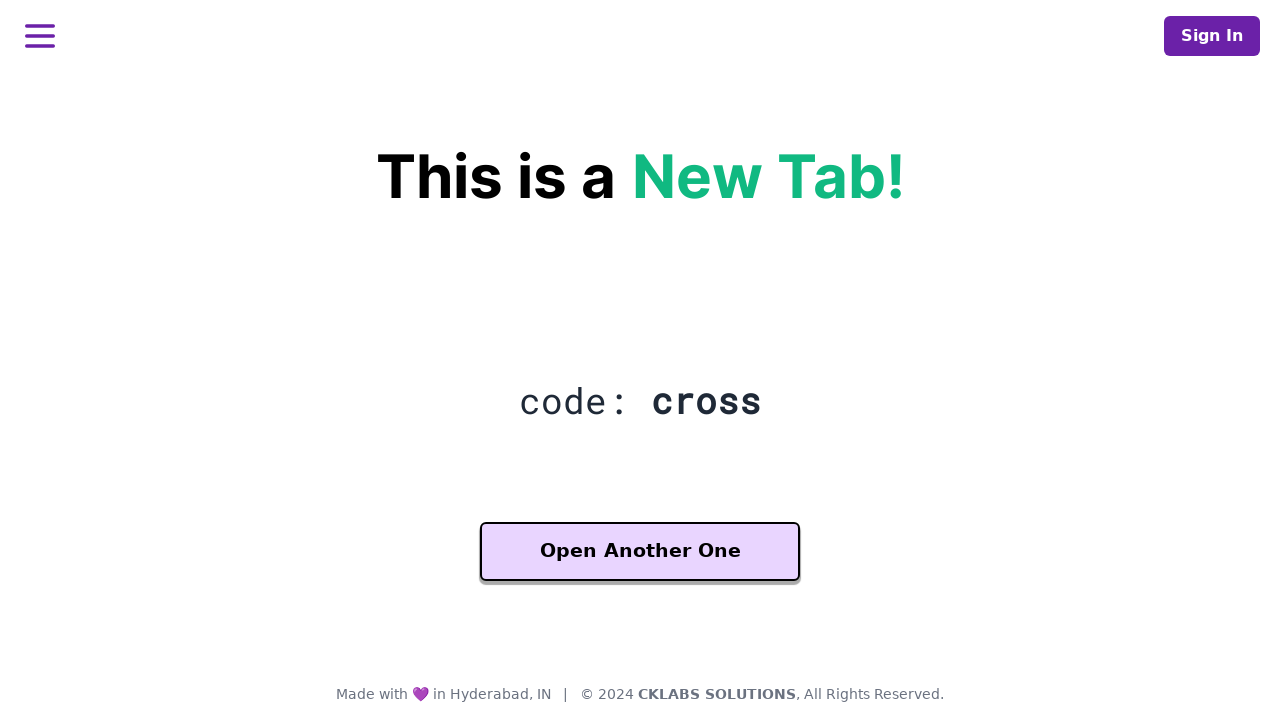

Clicked 'Another One' button to open third tab at (640, 552) on xpath=//button[contains(text(), 'Another One')]
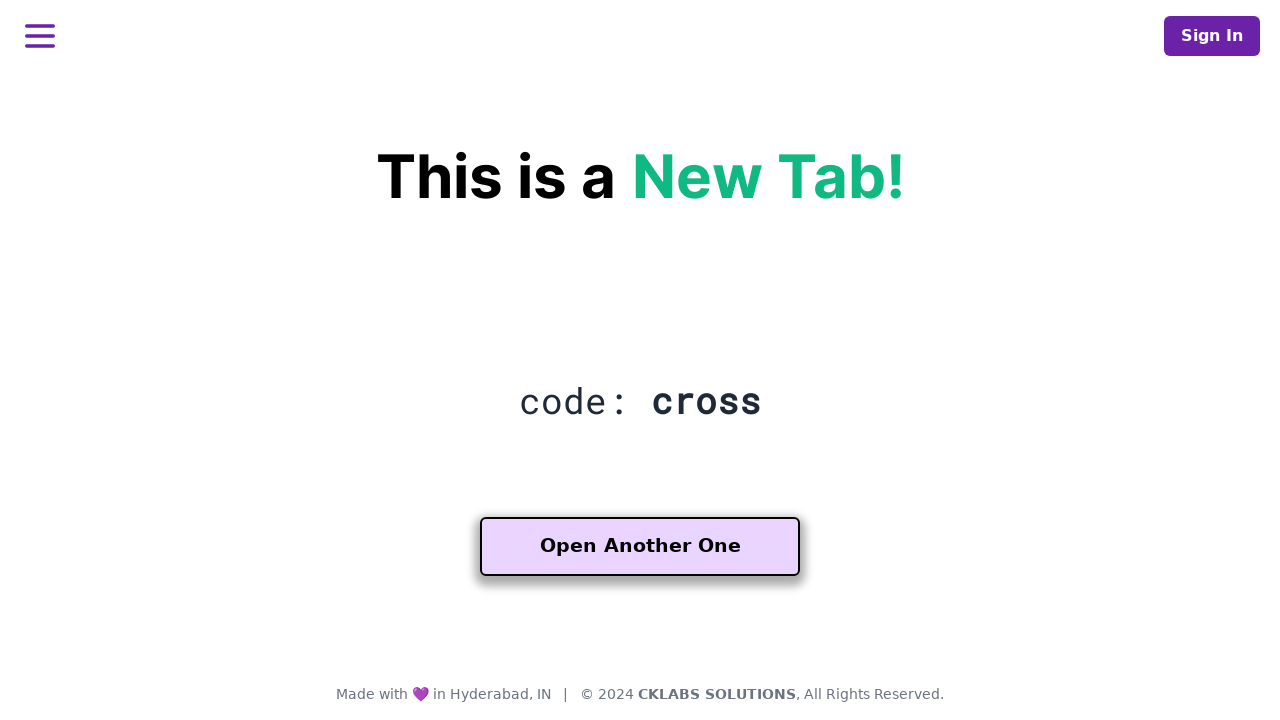

Third tab opened and loaded successfully
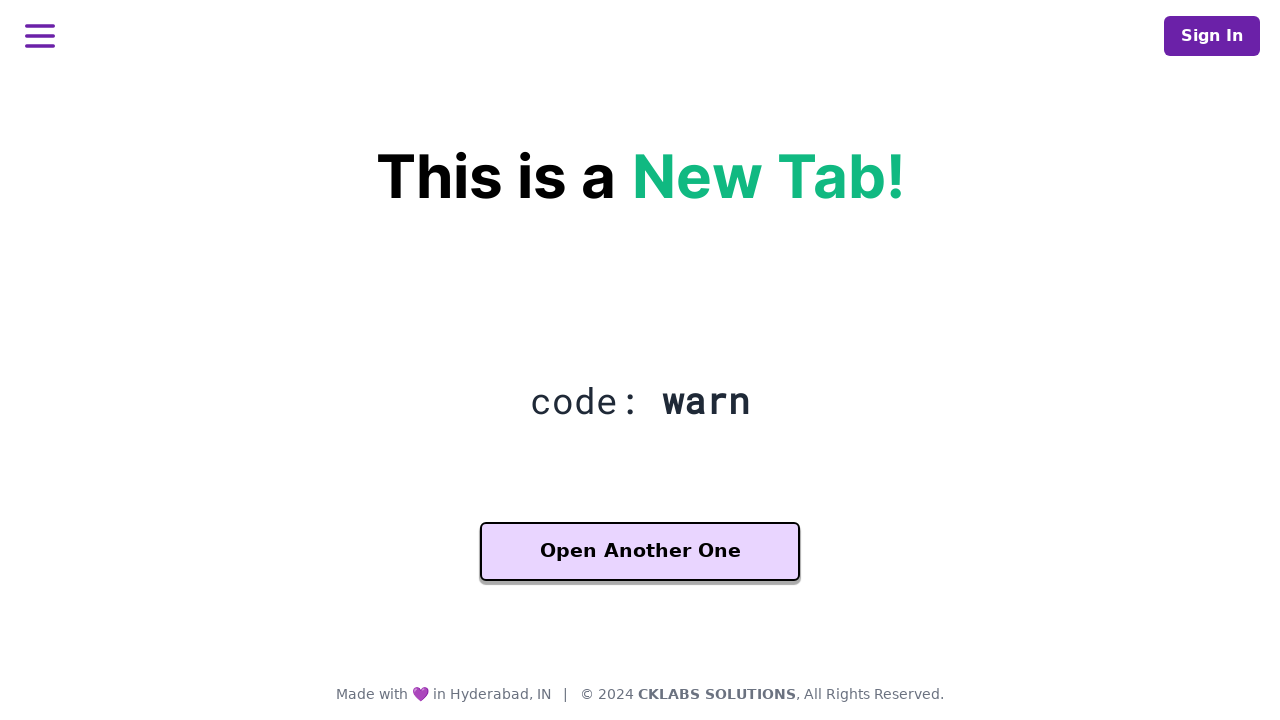

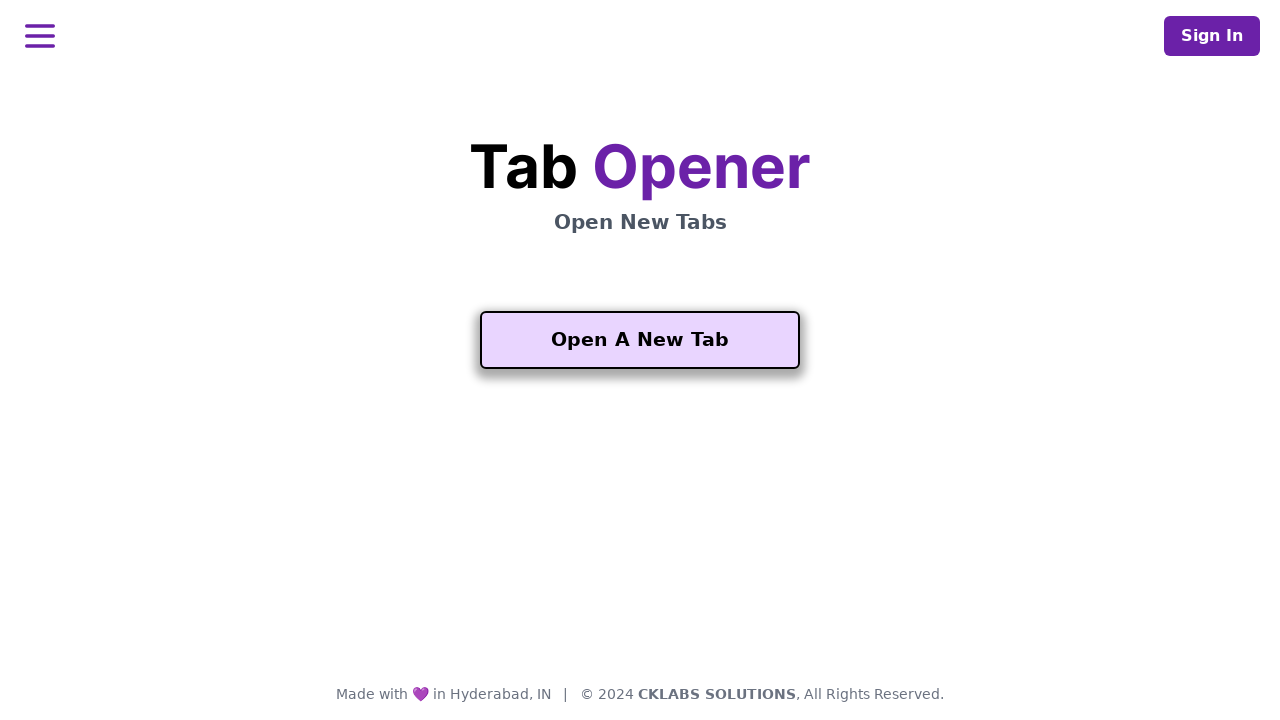